Tests JavaScript Prompt dialog by clicking a button to trigger it, entering text into the prompt, accepting it, and verifying the result message

Starting URL: https://the-internet.herokuapp.com/javascript_alerts

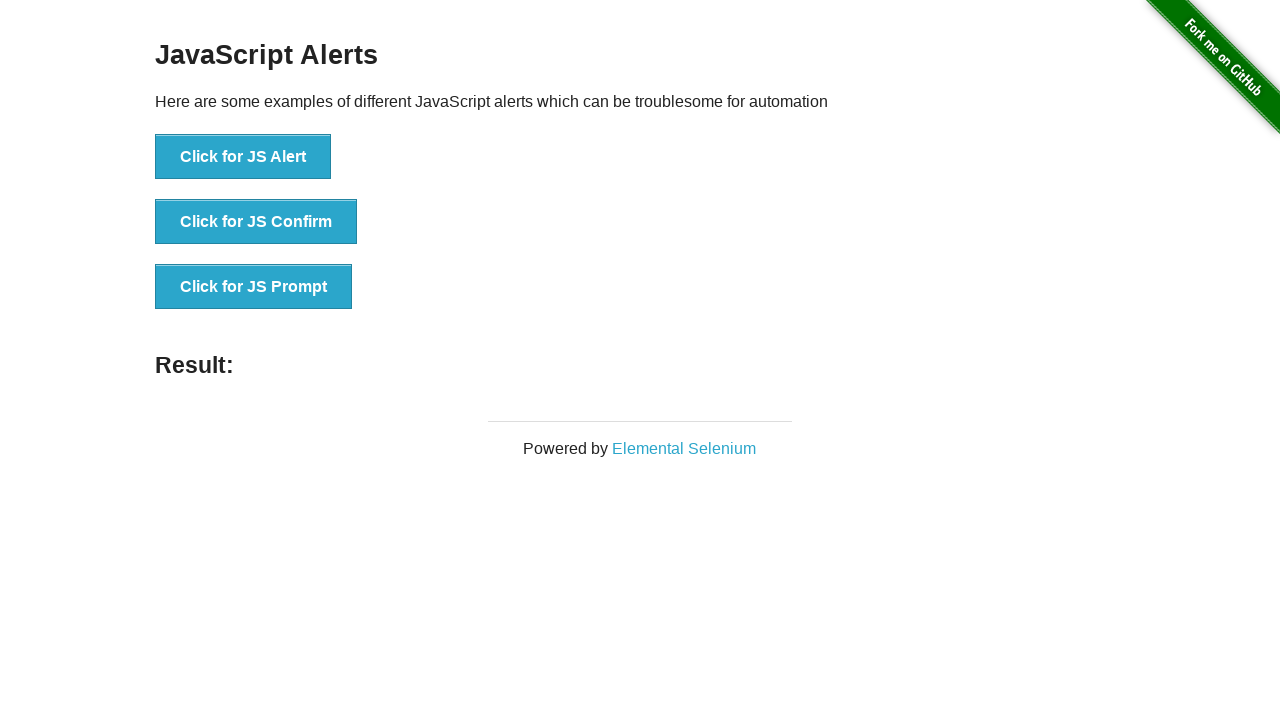

Set up dialog handler to accept prompts with 'TestUser2024'
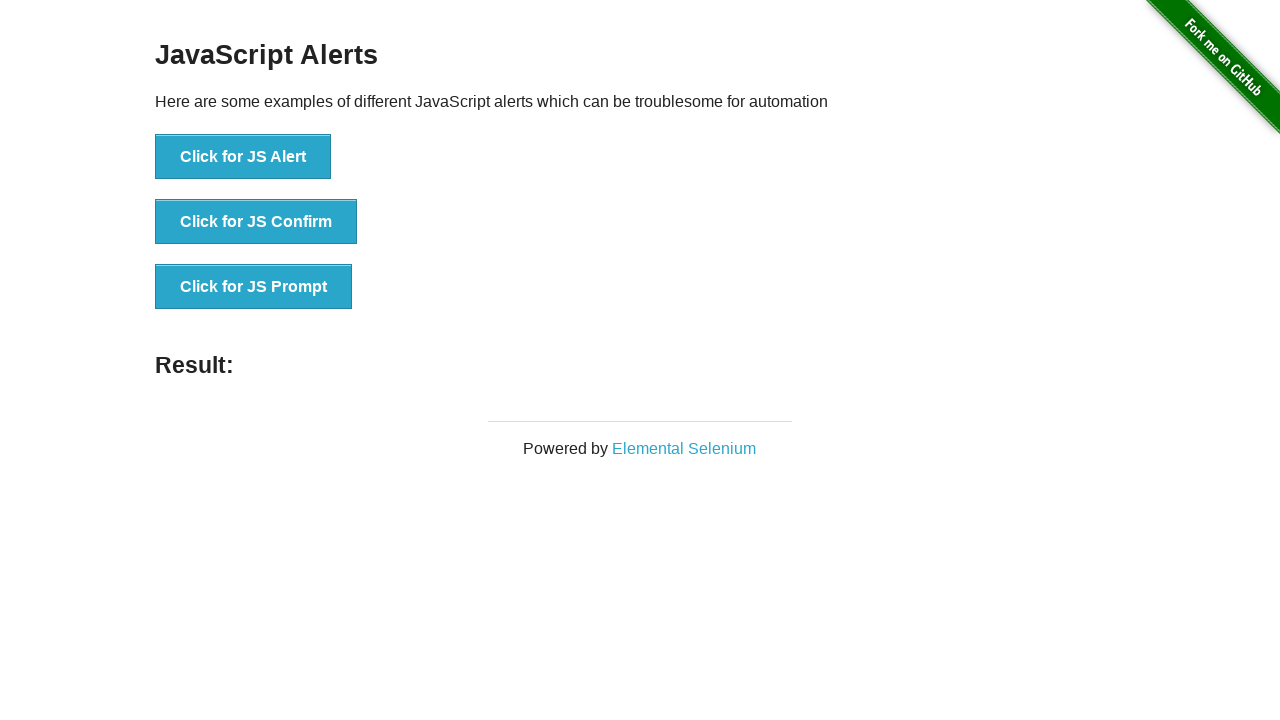

Clicked button to trigger JavaScript prompt dialog at (254, 287) on xpath=//button[normalize-space()='Click for JS Prompt']
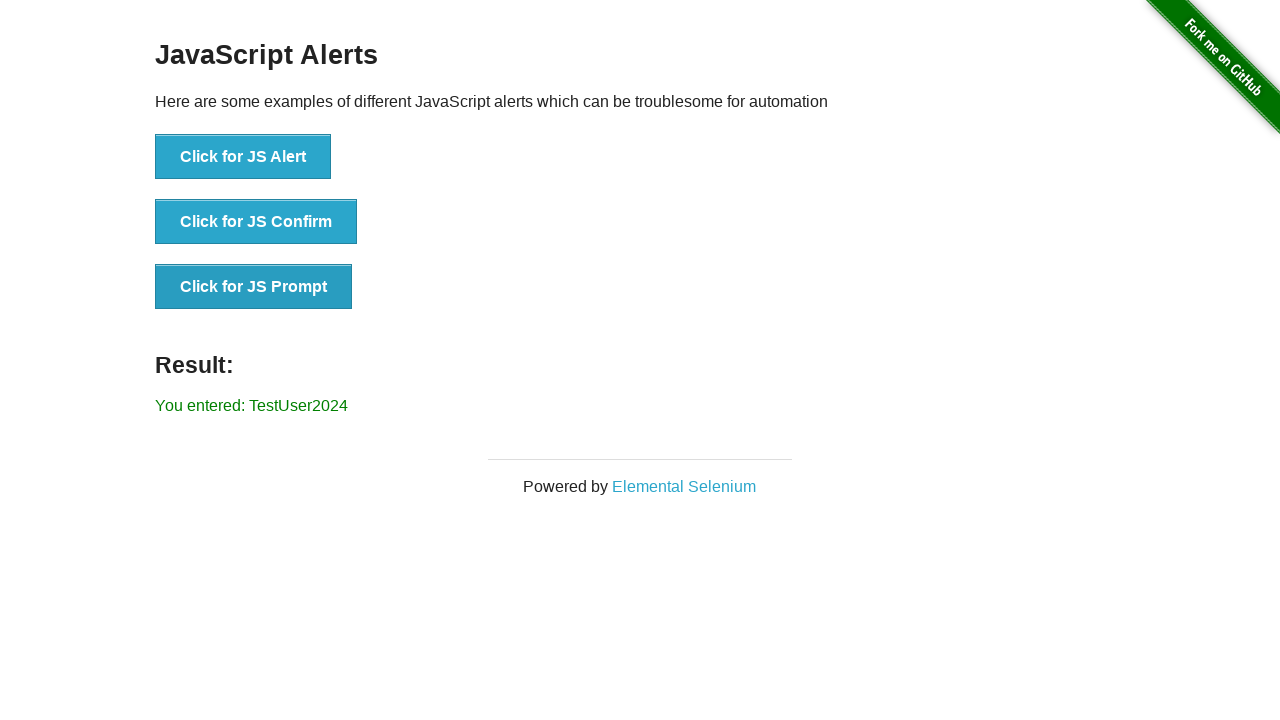

Result element loaded after accepting prompt
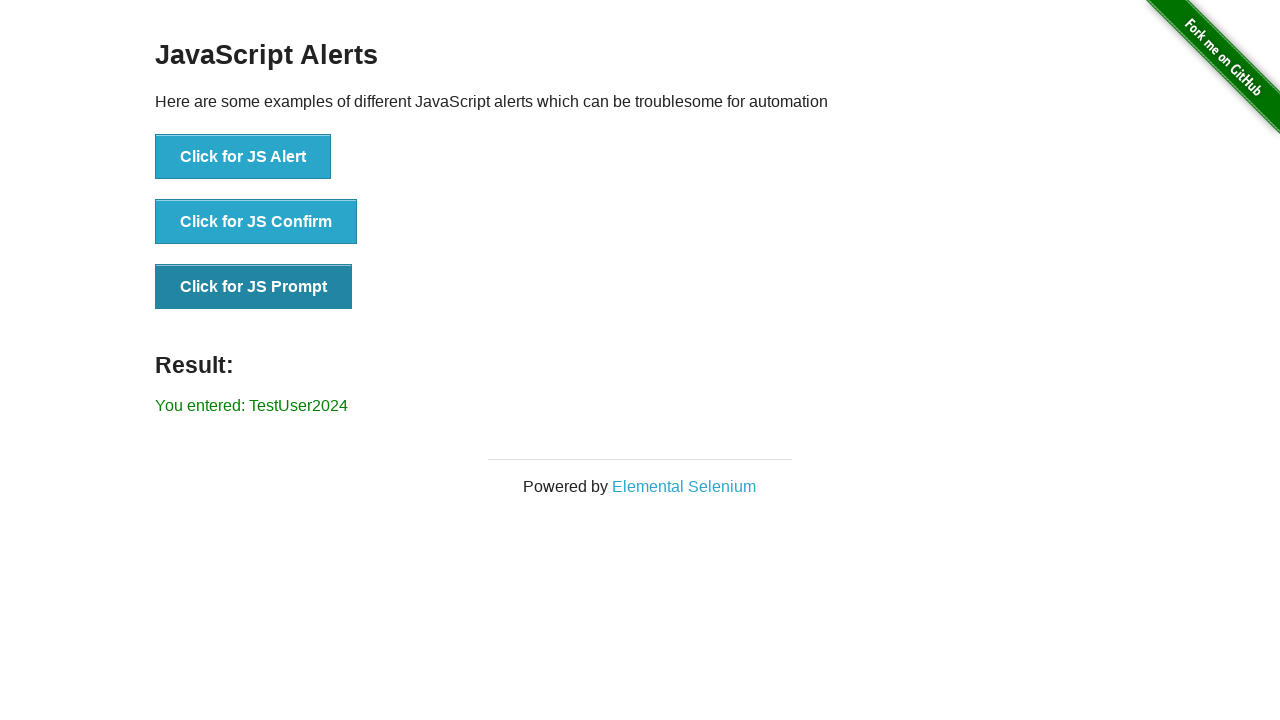

Retrieved result text from page
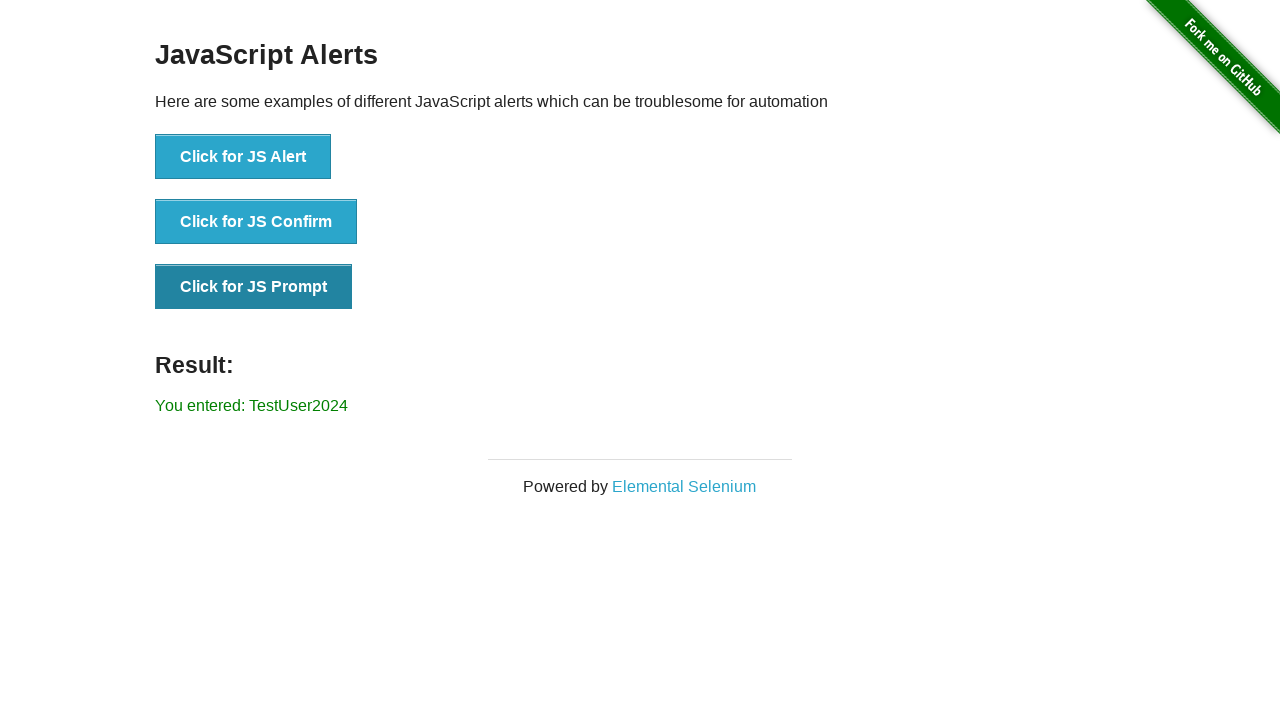

Verified result text matches expected value 'You entered: TestUser2024'
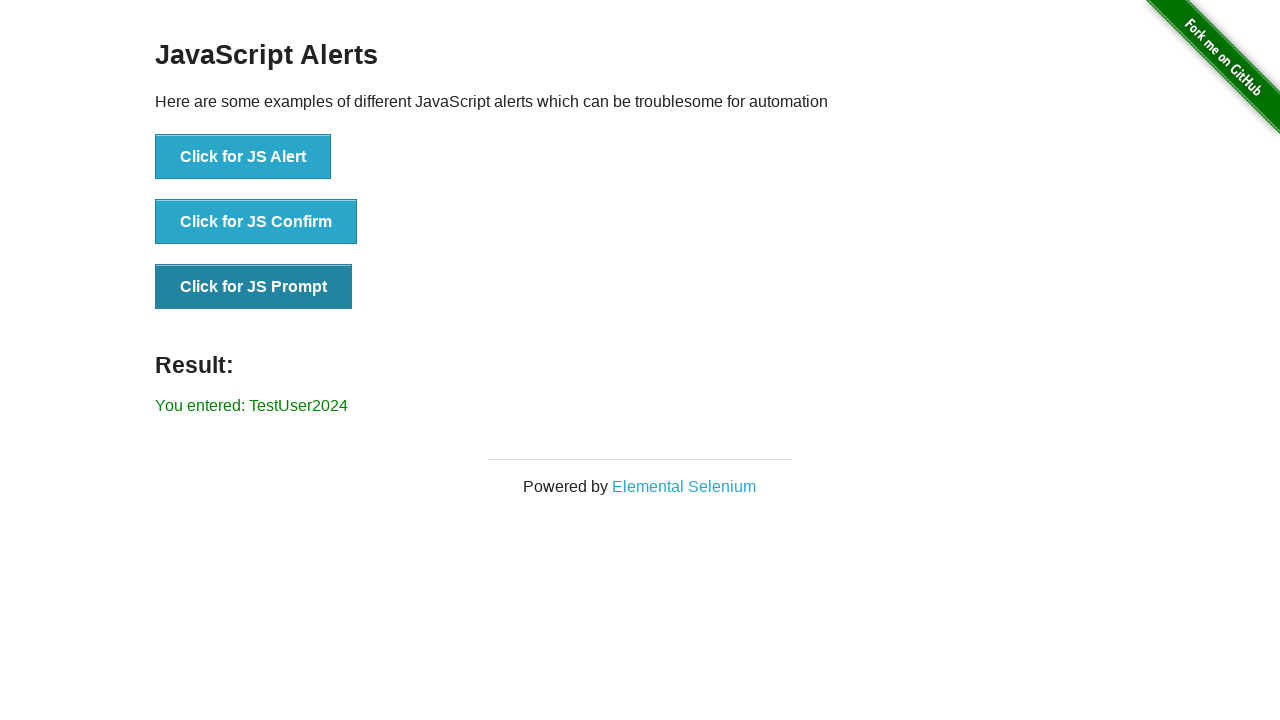

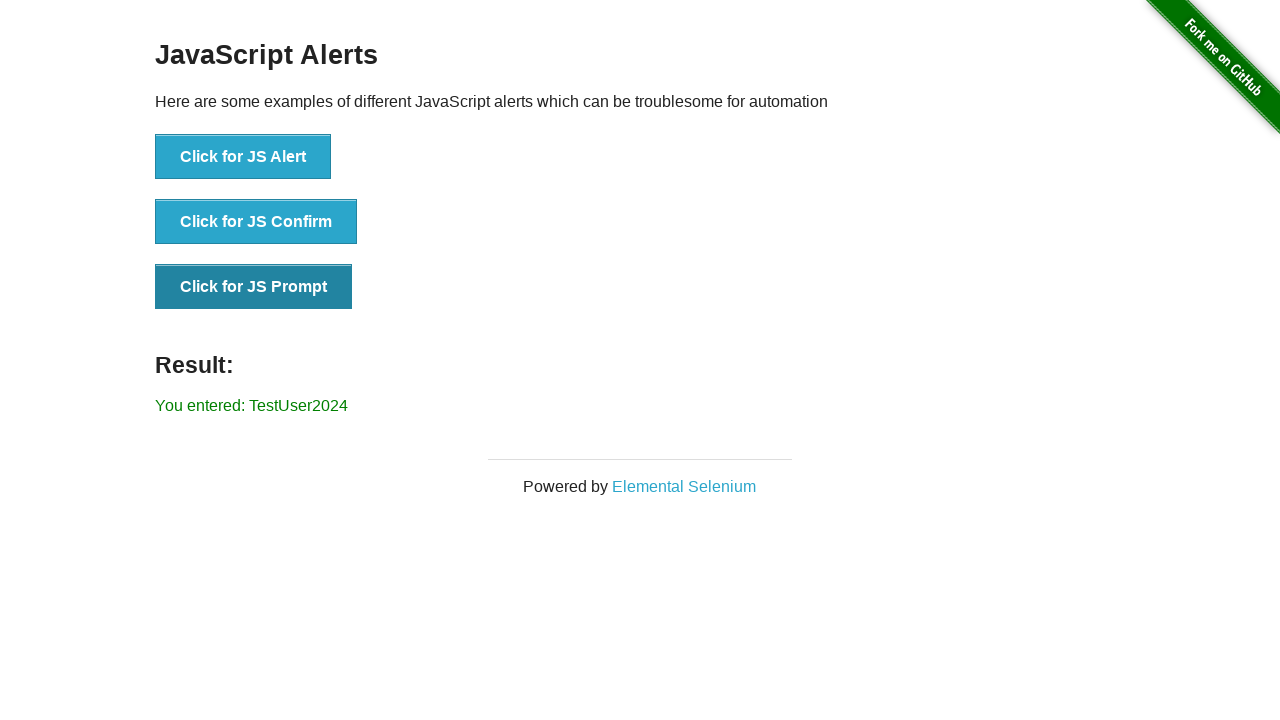